Tests browser window handling by clicking buttons to open new tabs/windows, switching between them, and verifying content on each window by reading headings.

Starting URL: https://demoqa.com/browser-windows

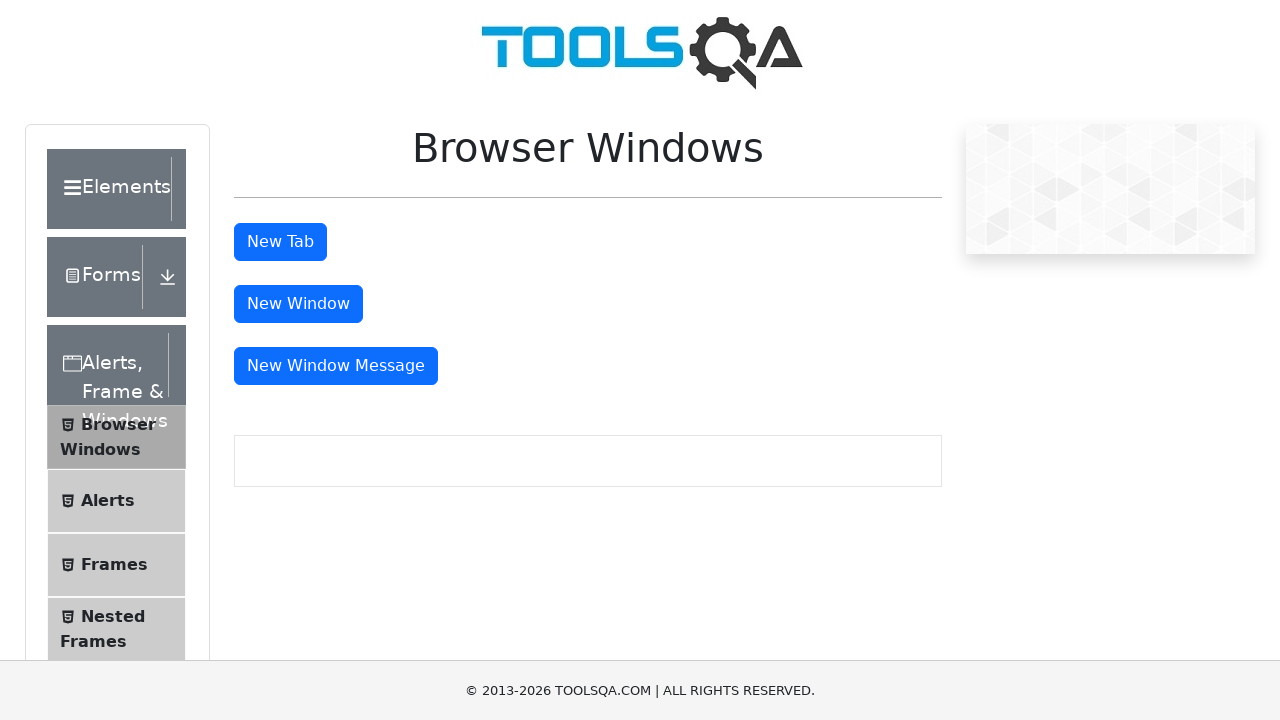

Clicked tab button to open a new tab at (280, 242) on #tabButton
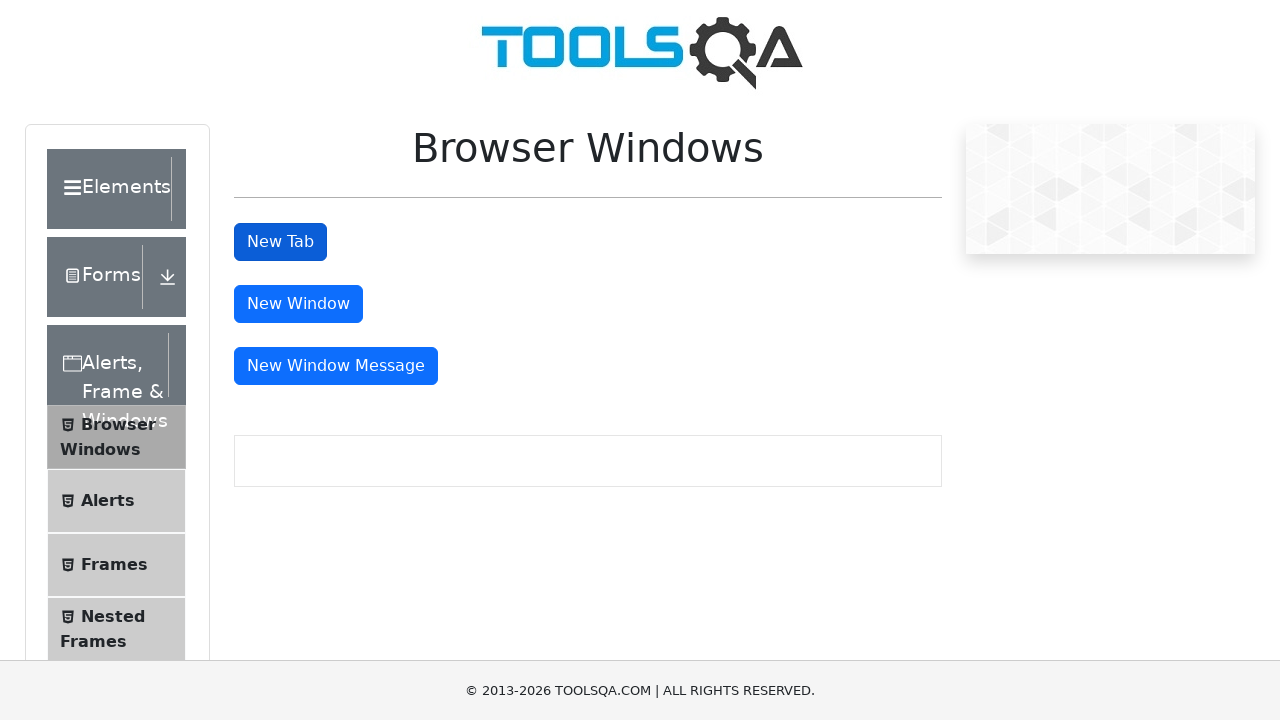

New tab opened successfully
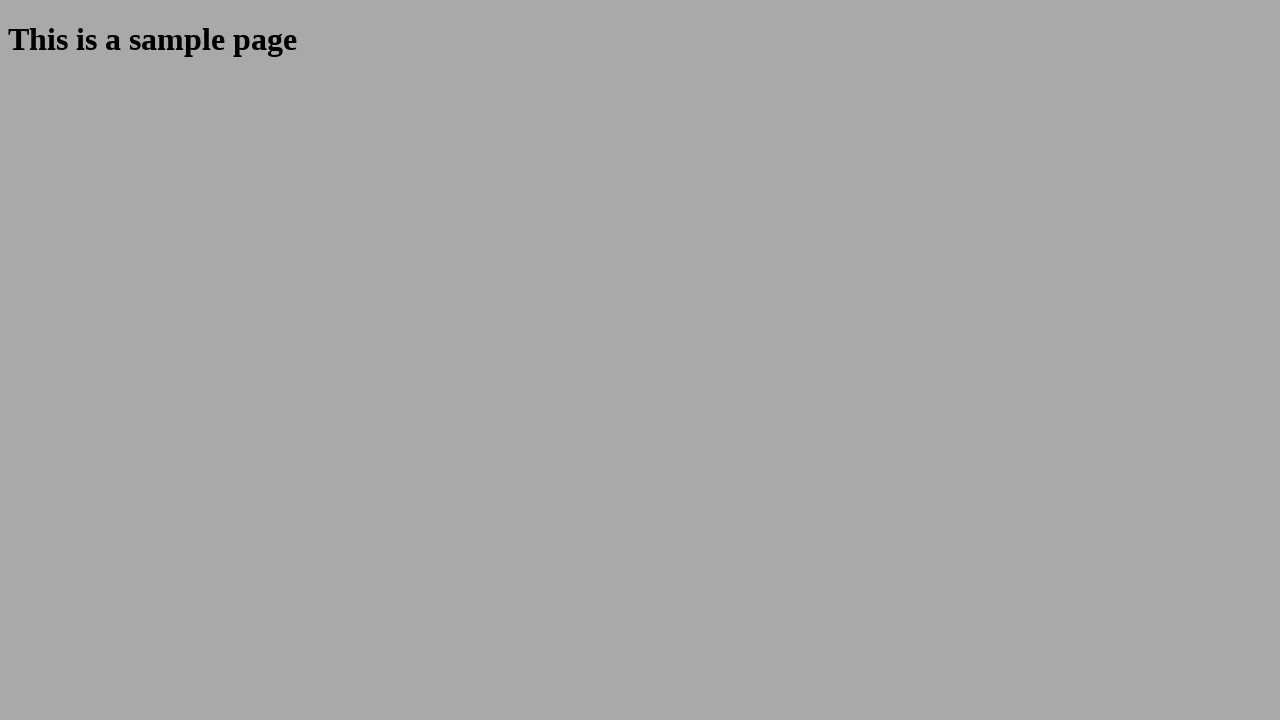

Waiting for sample heading to load in new tab
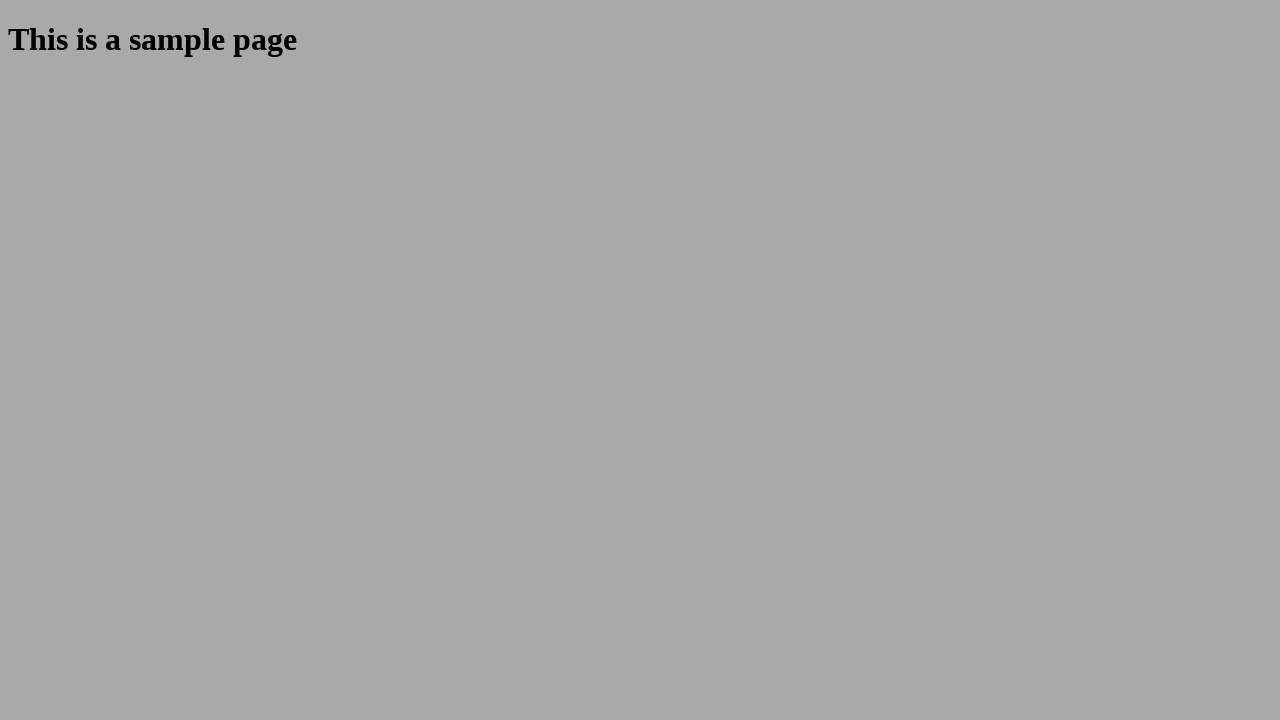

Retrieved heading text from new tab: This is a sample page
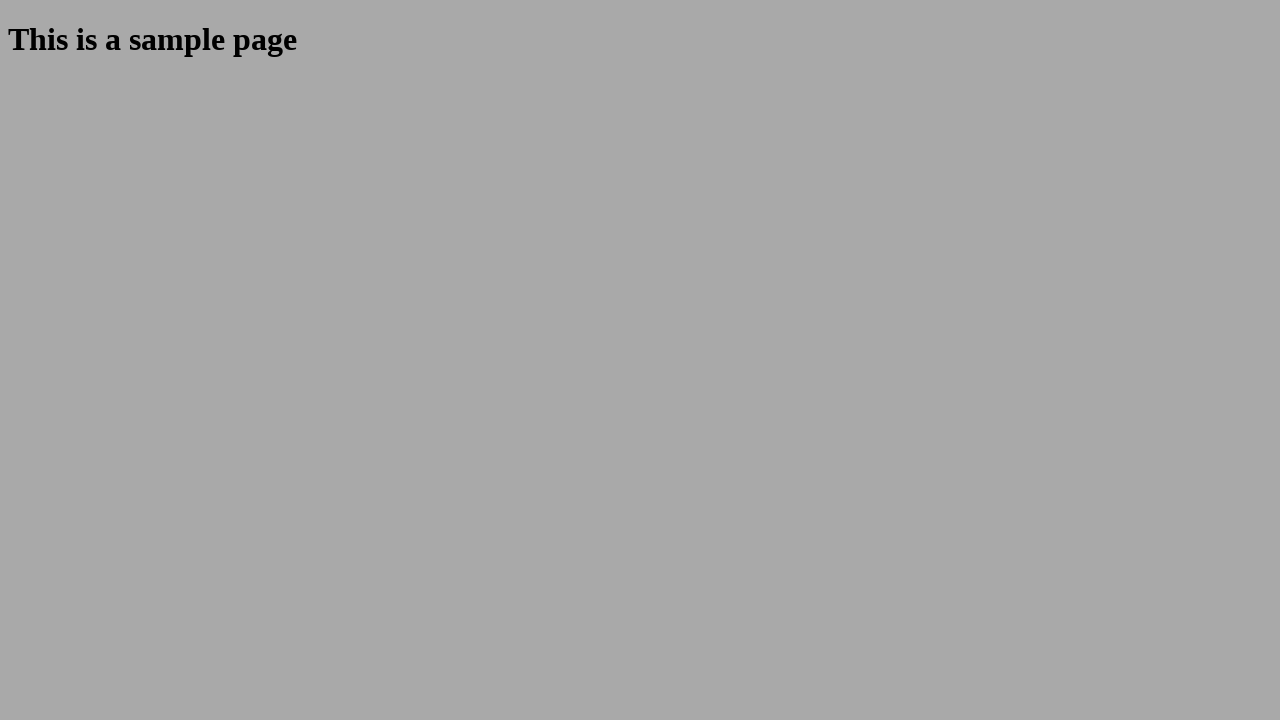

Clicked window button to open a new window at (298, 304) on #windowButton
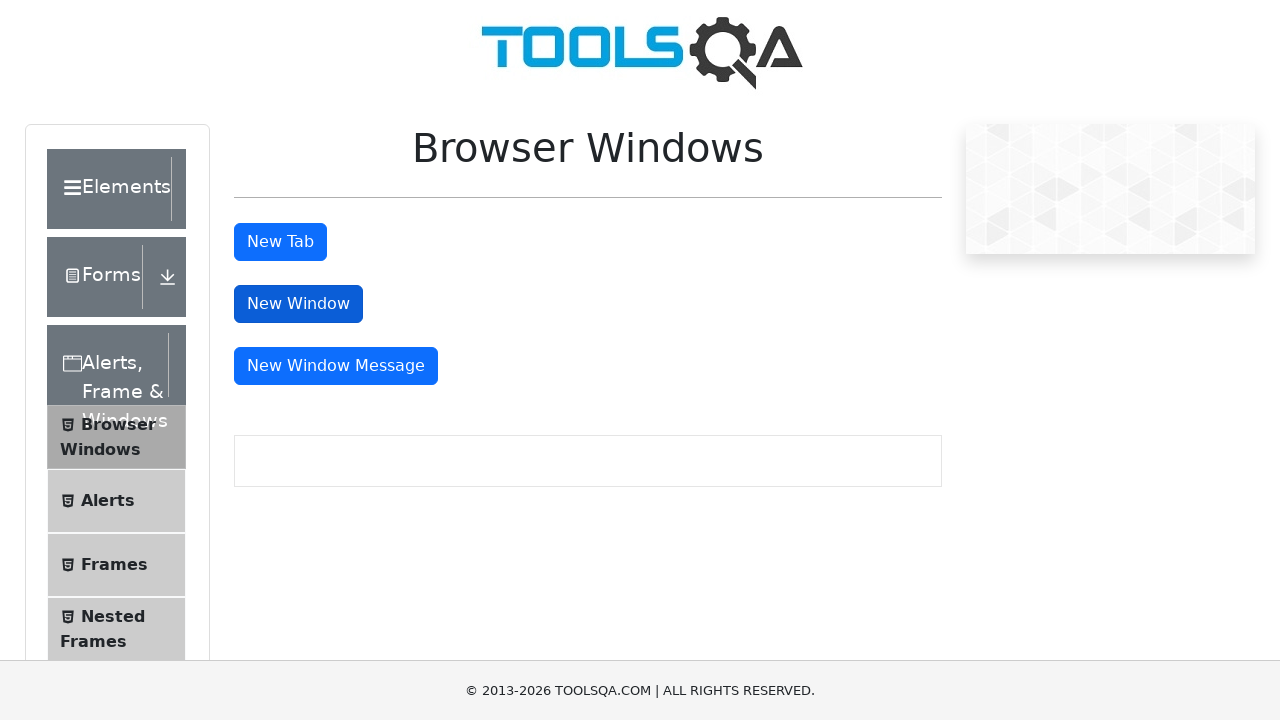

New window opened successfully
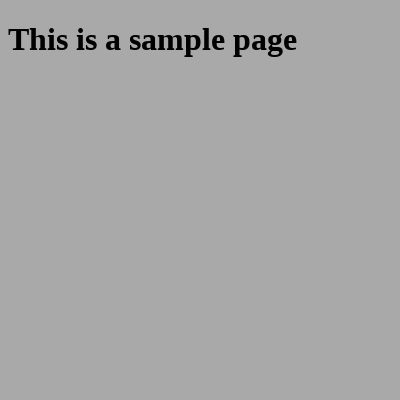

Waiting for sample heading to load in new window
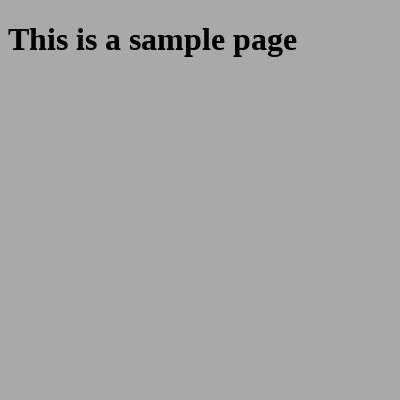

Retrieved heading text from new window: This is a sample page
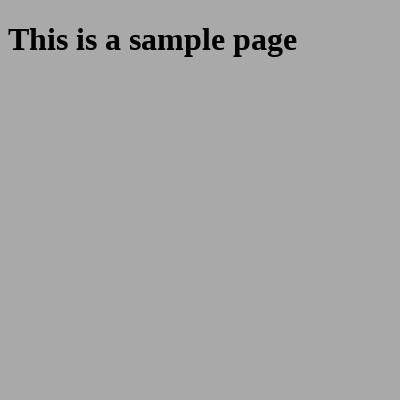

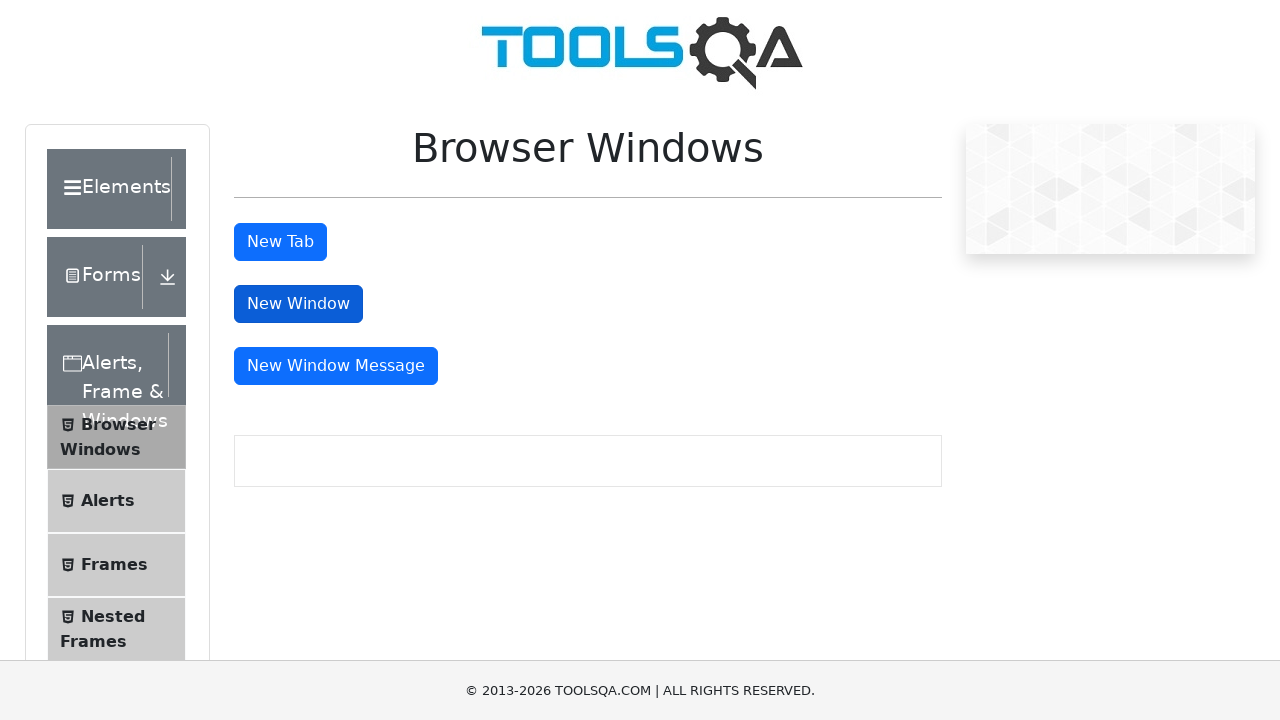